Tests page scrolling functionality by scrolling to the bottom of the page using JavaScript execution

Starting URL: https://www.rahulshettyacademy.com/AutomationPractice/

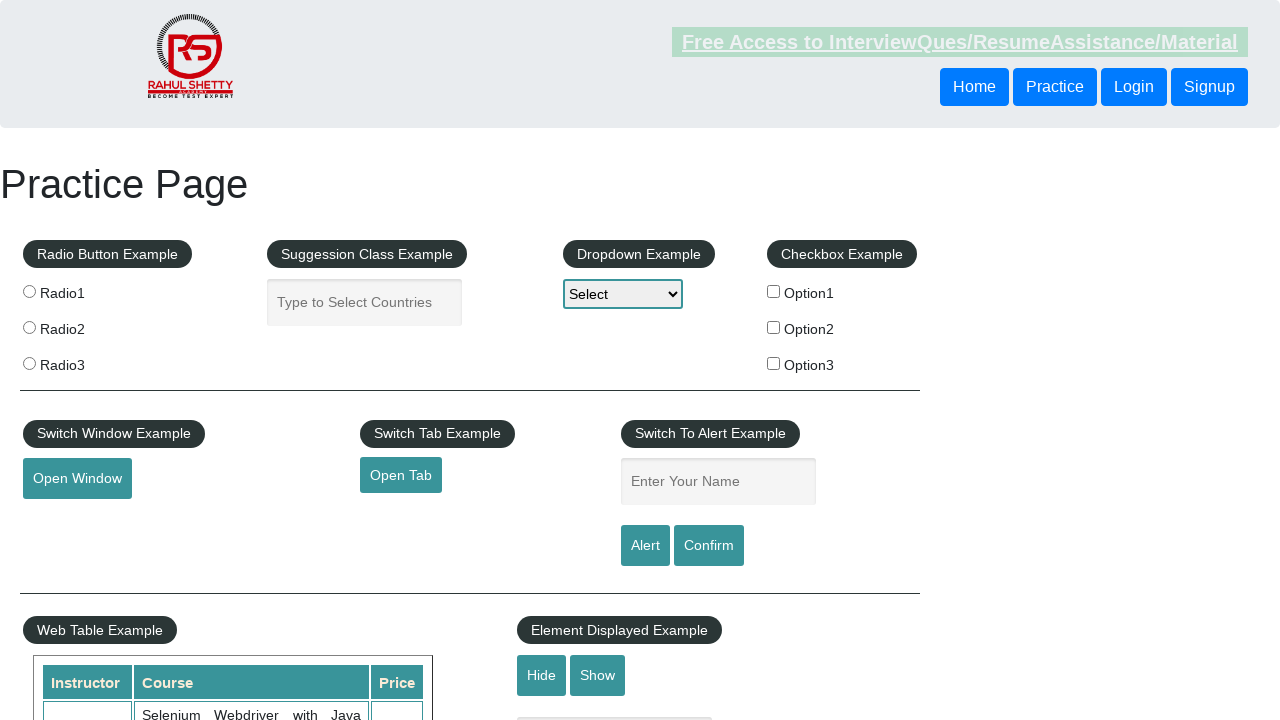

Navigated to https://www.rahulshettyacademy.com/AutomationPractice/
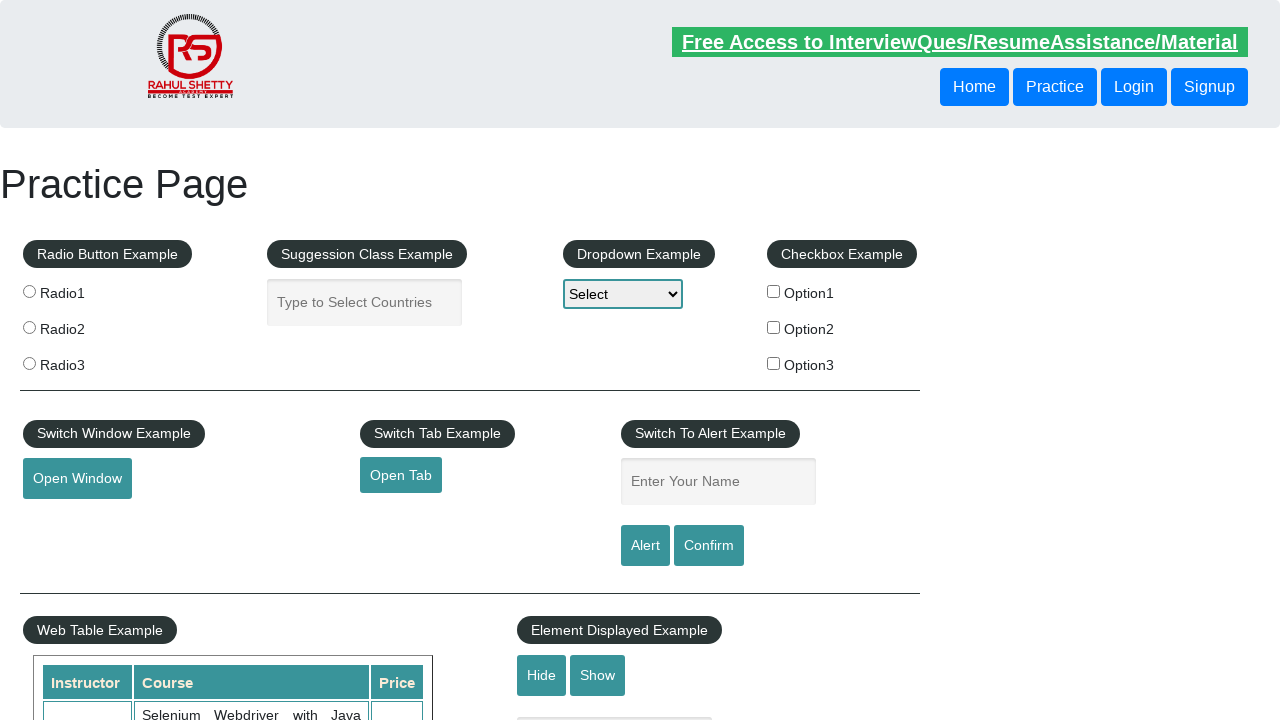

Scrolled page to the bottom using JavaScript
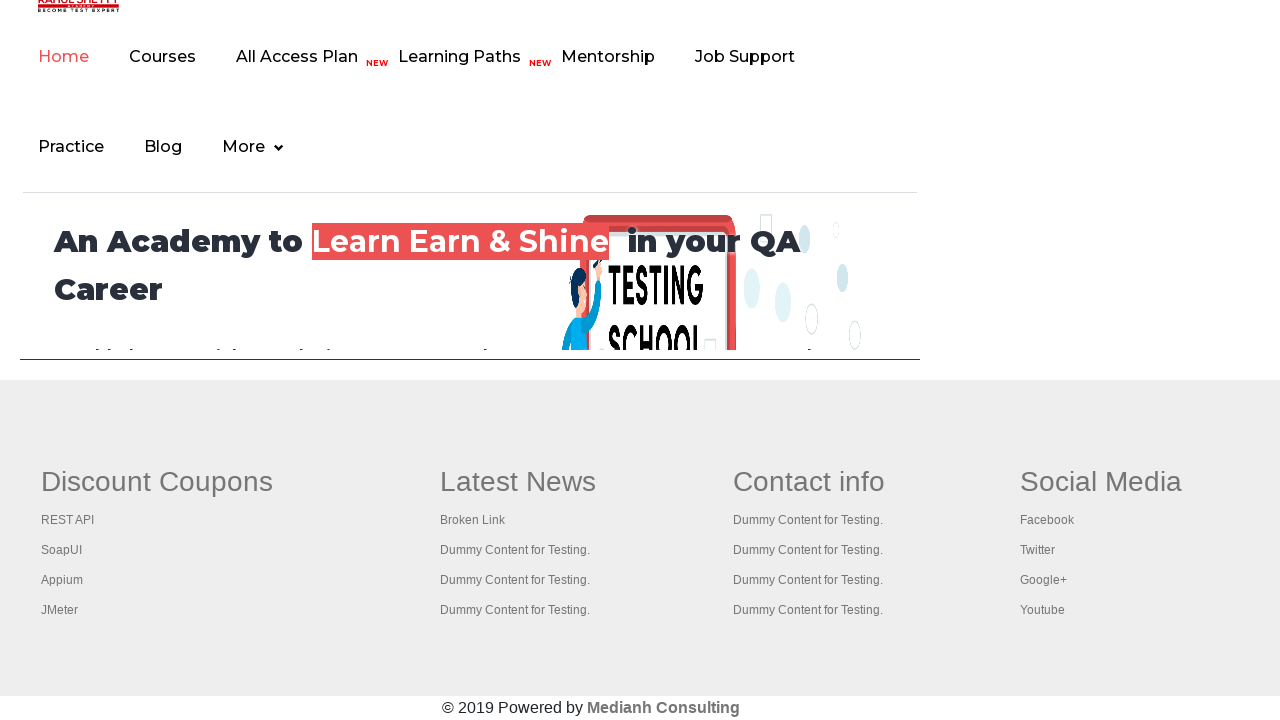

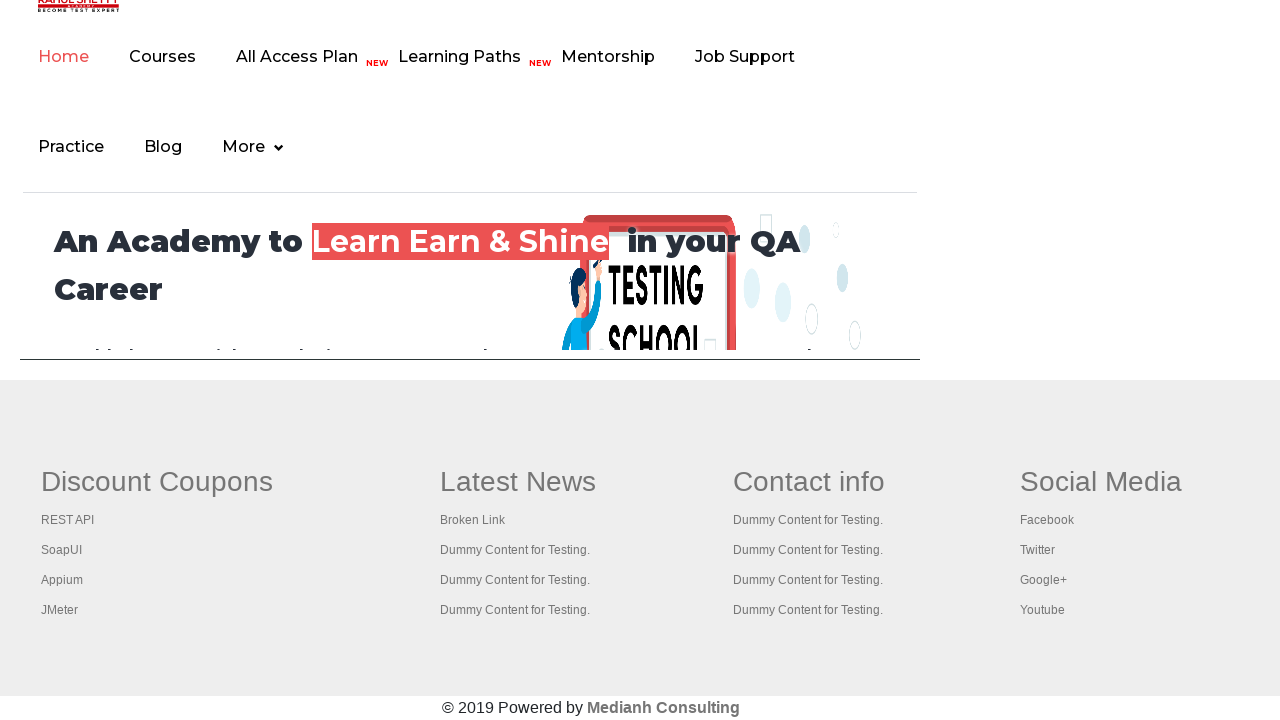